Opens the main page and verifies the login box title is displayed correctly

Starting URL: http://litecart.stqa.ru/en/

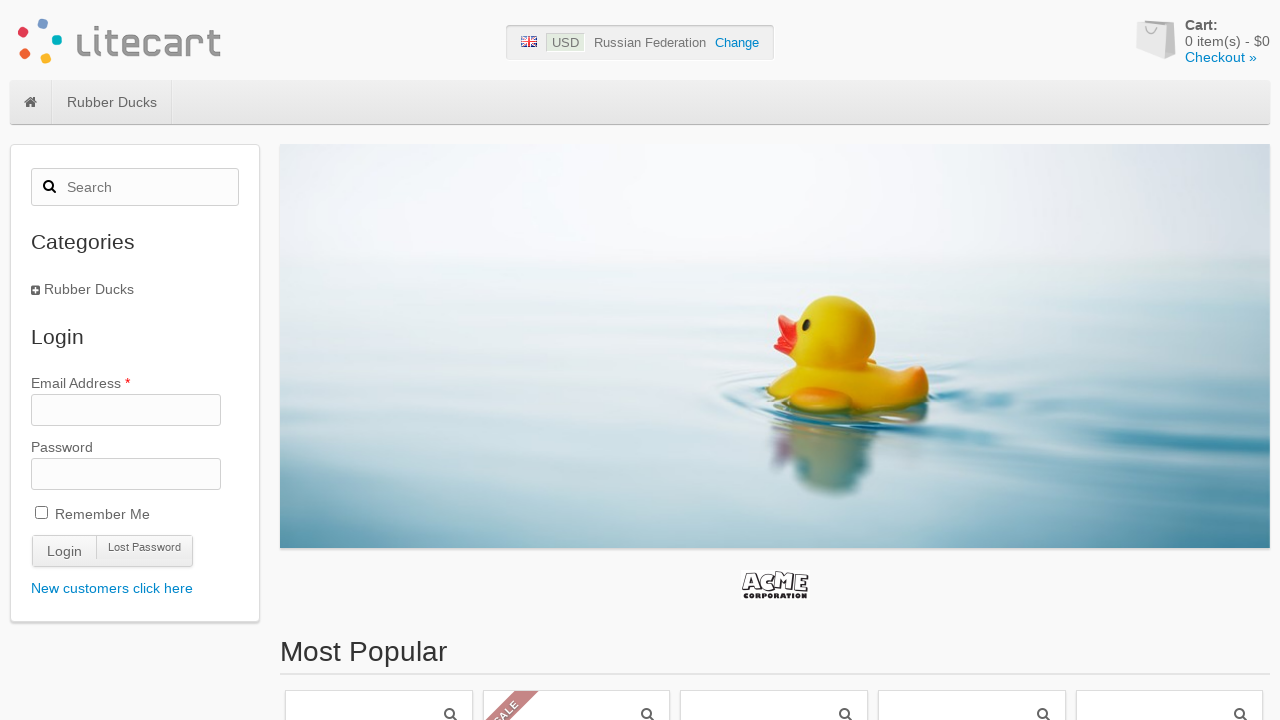

Navigated to main page at http://litecart.stqa.ru/en/
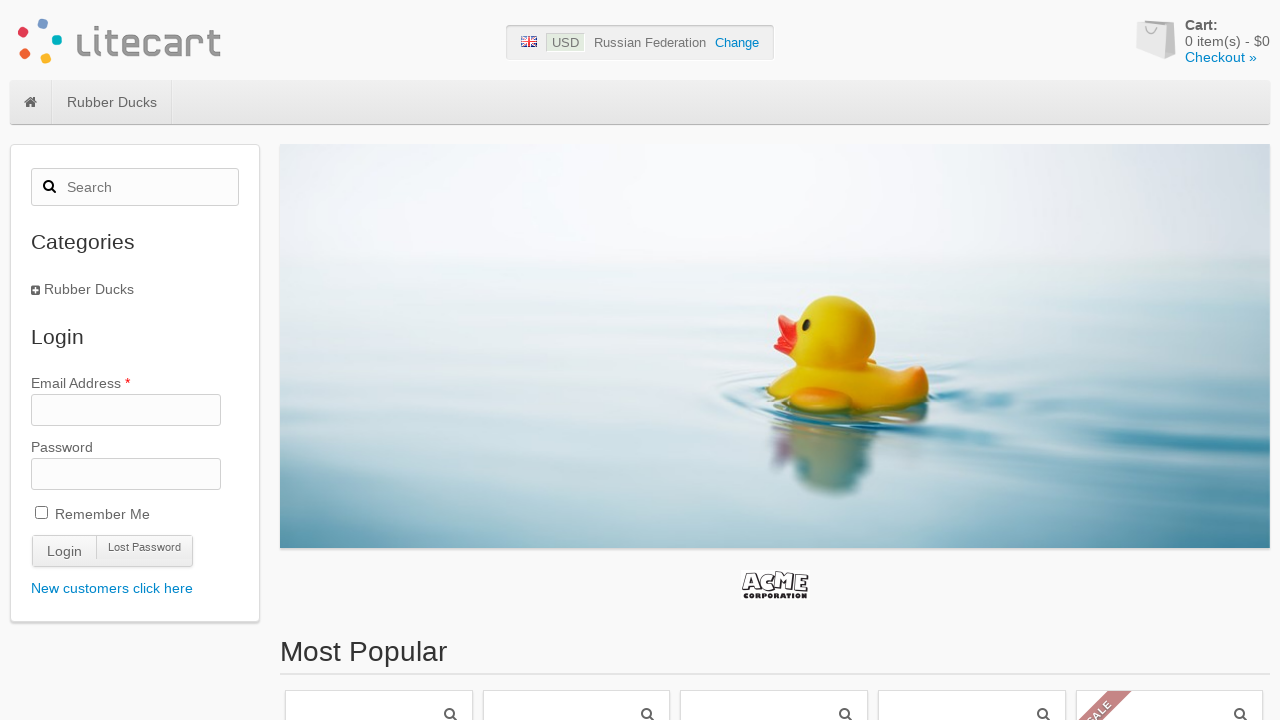

Login box title element is visible
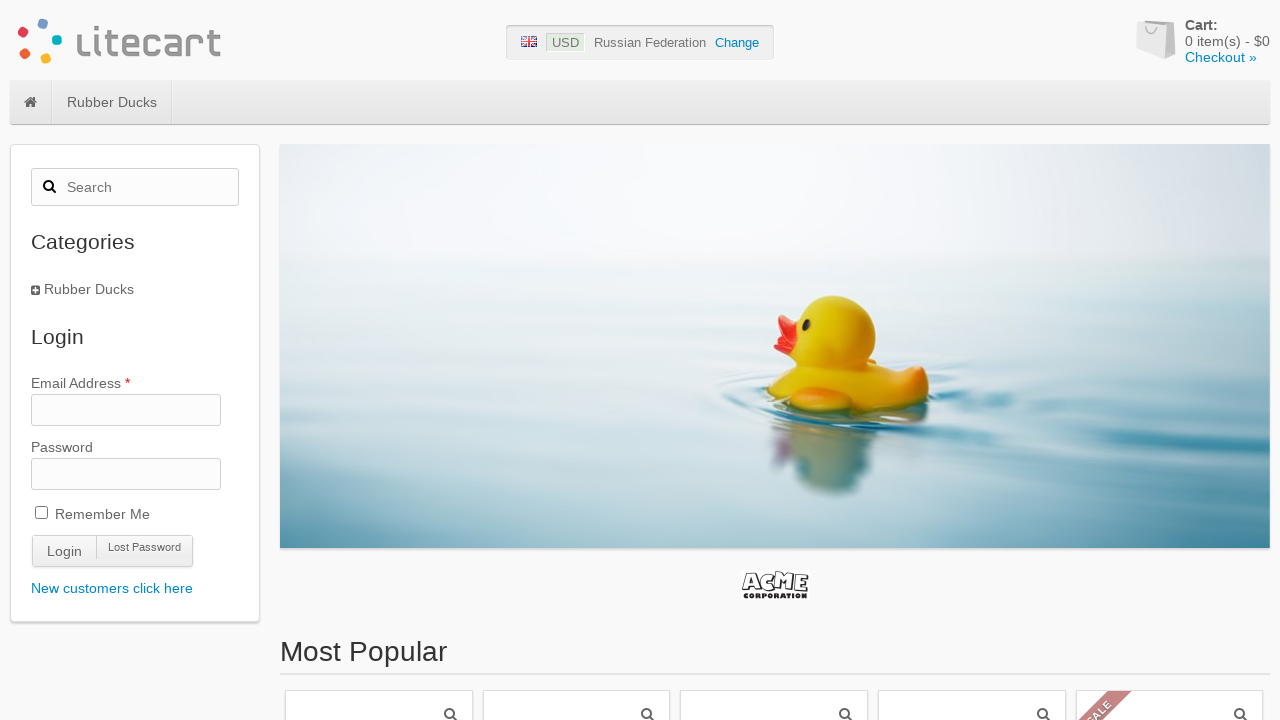

Verified login box title is displayed correctly
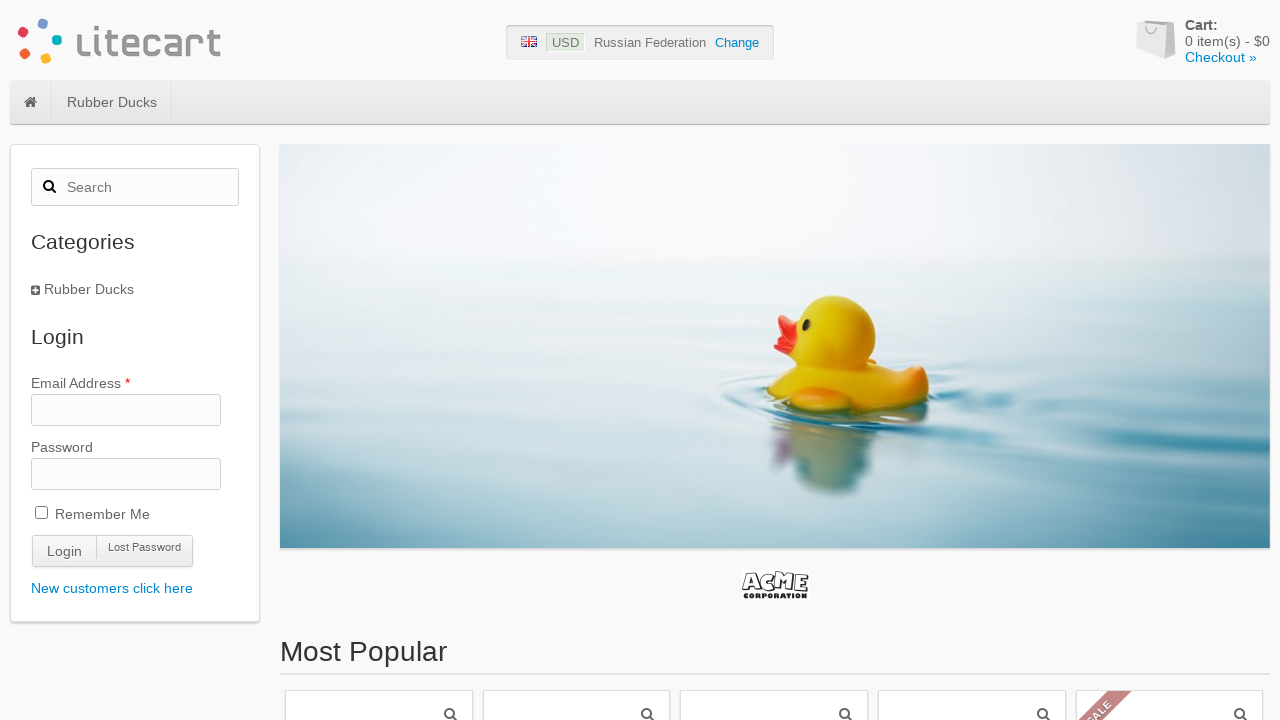

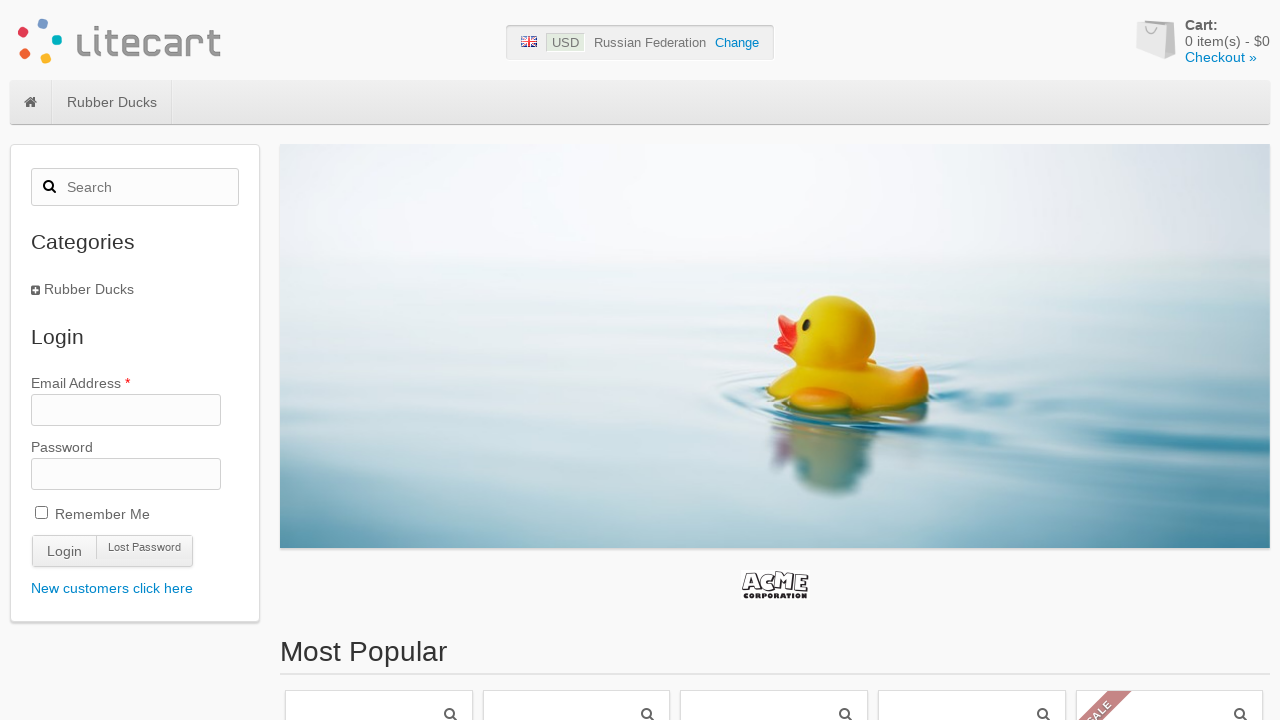